Demonstrates basic browser commands by navigating to a page, maximizing the window, and retrieving page information (title, URL, page source).

Starting URL: https://opensource-demo.orangehrmlive.com/web/index.php/auth/login

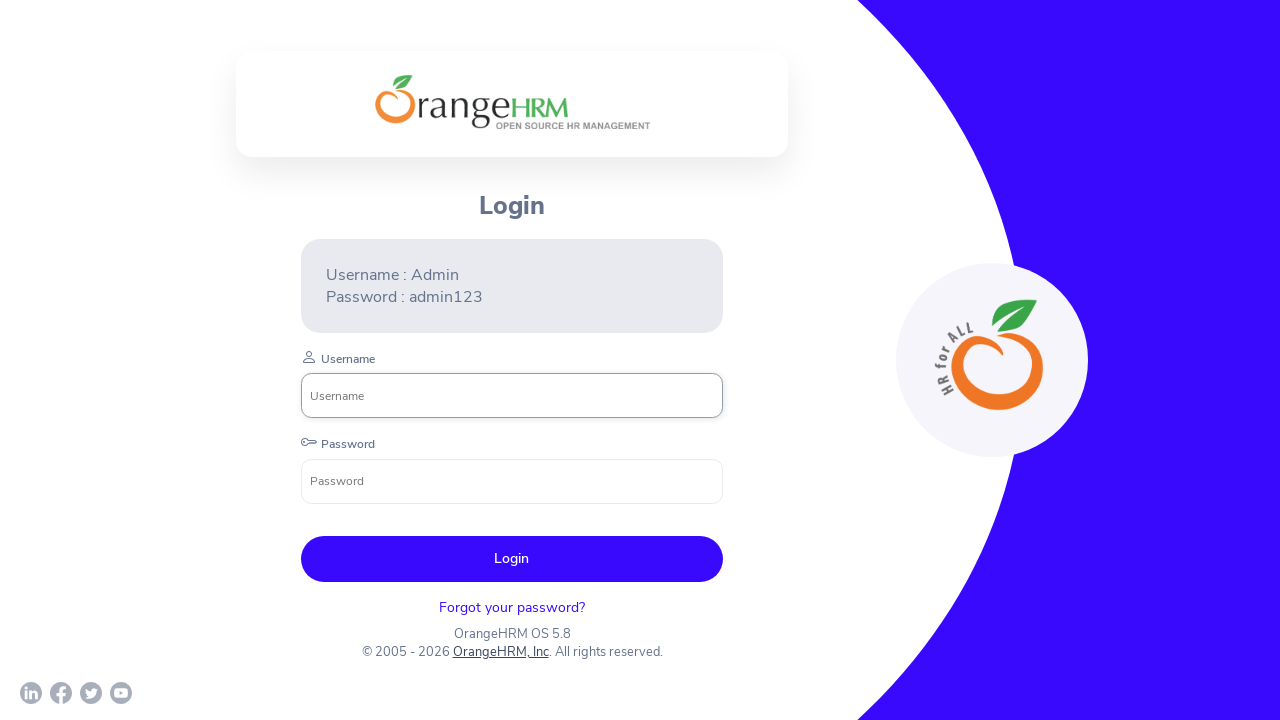

Set viewport size to 1920x1080
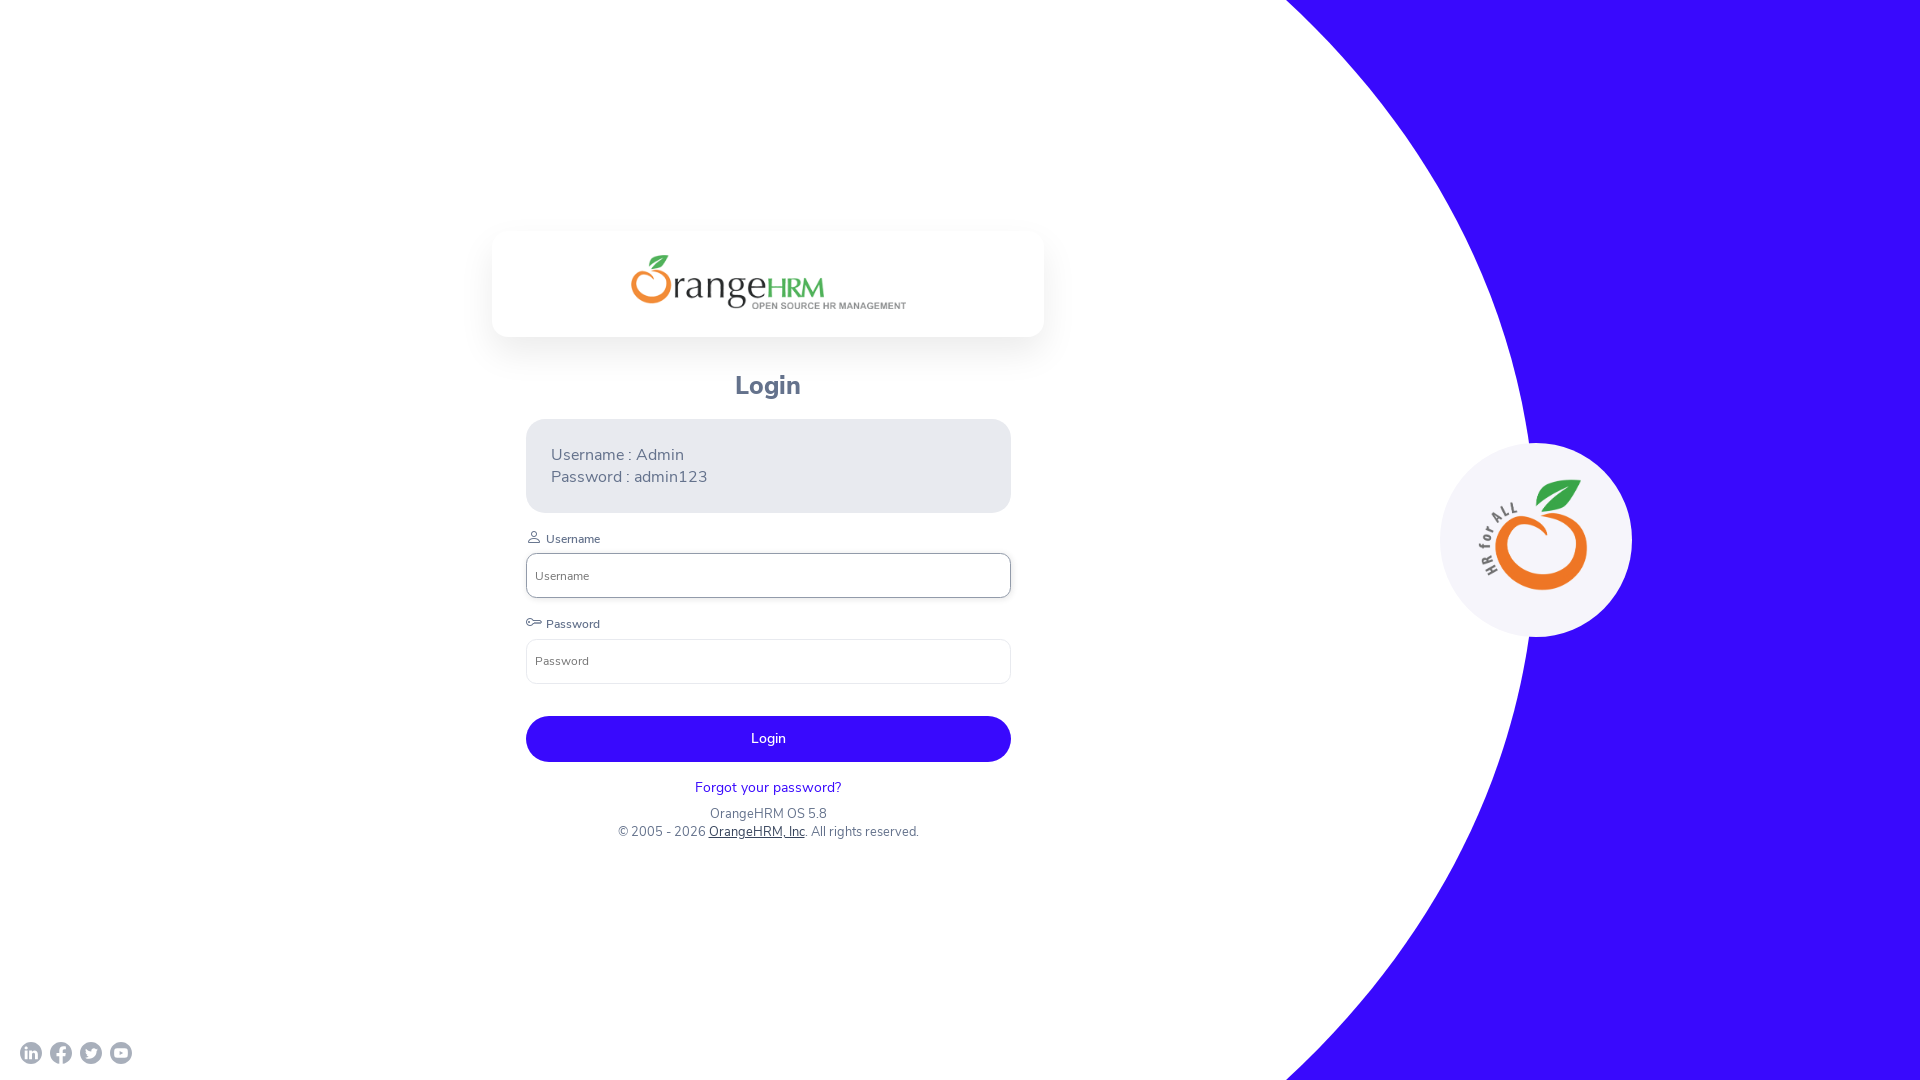

Page loaded (domcontentloaded state reached)
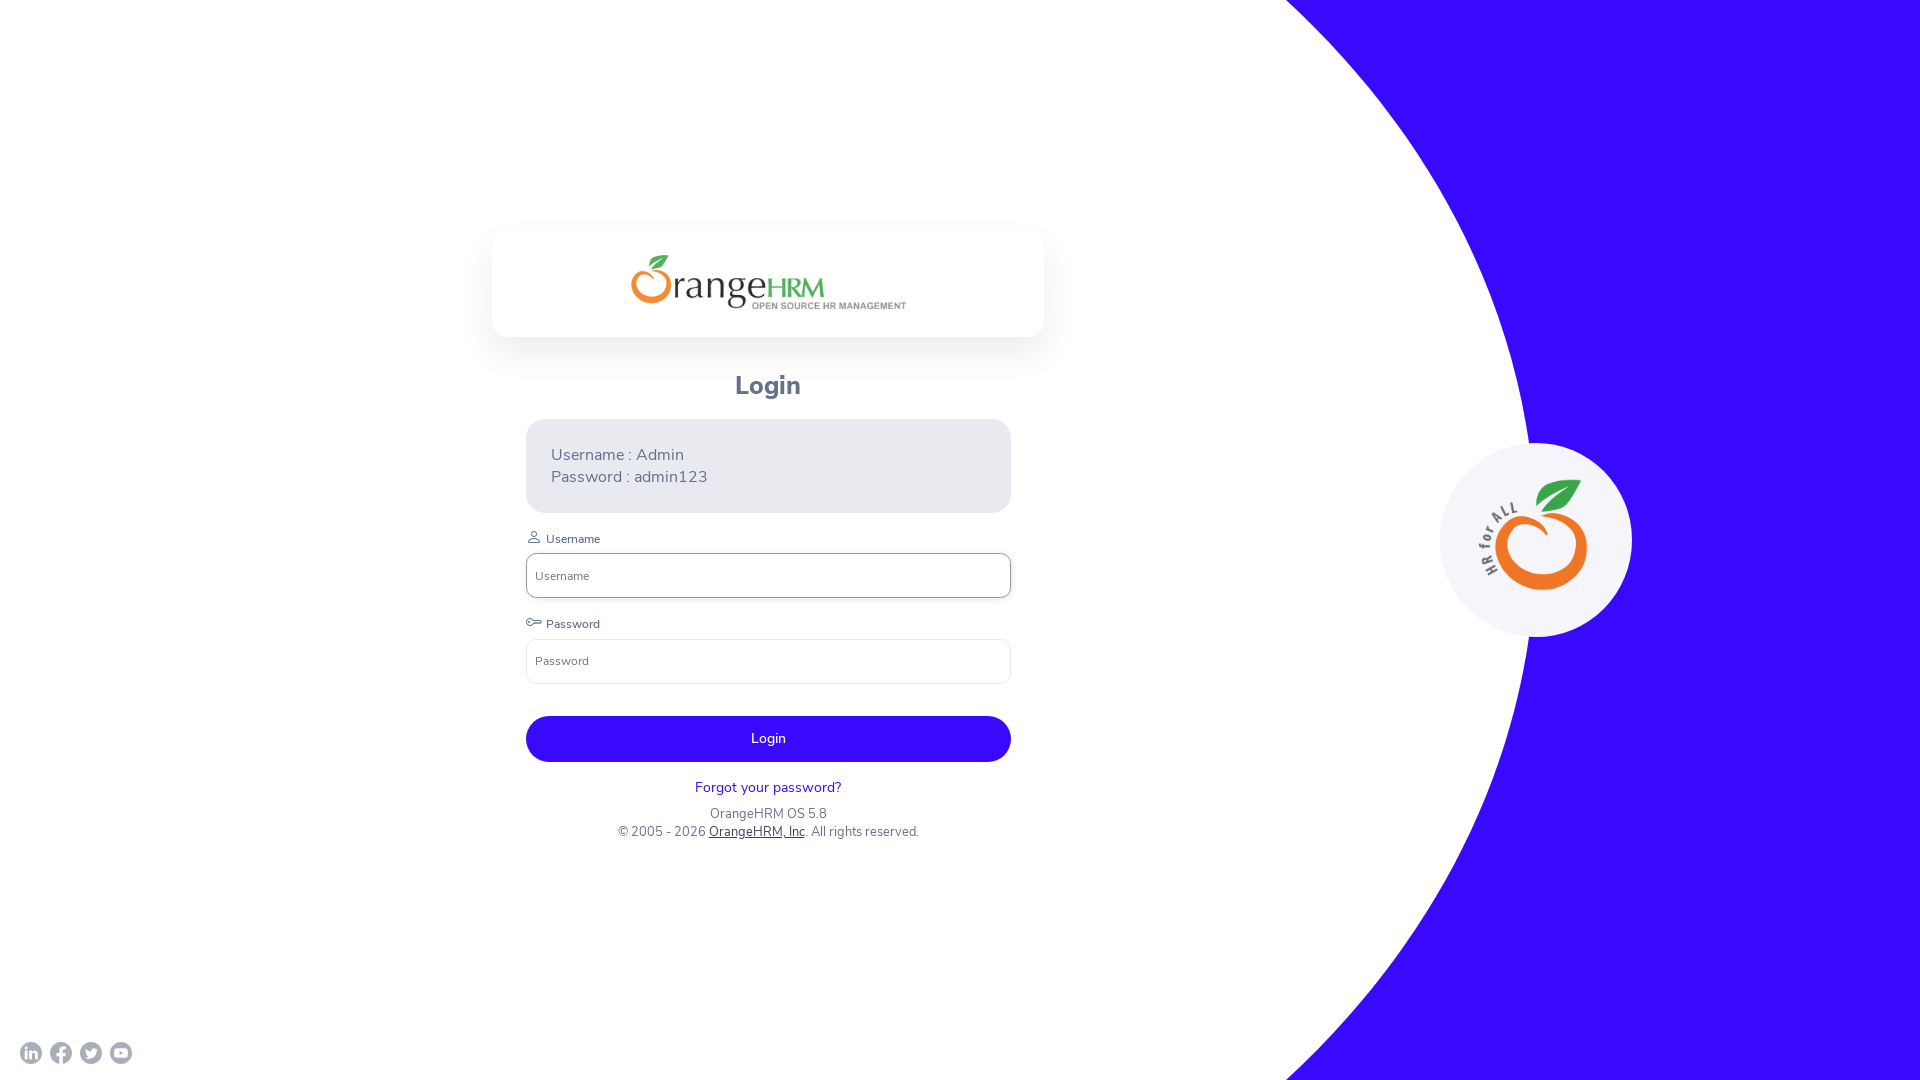

Retrieved page title: OrangeHRM
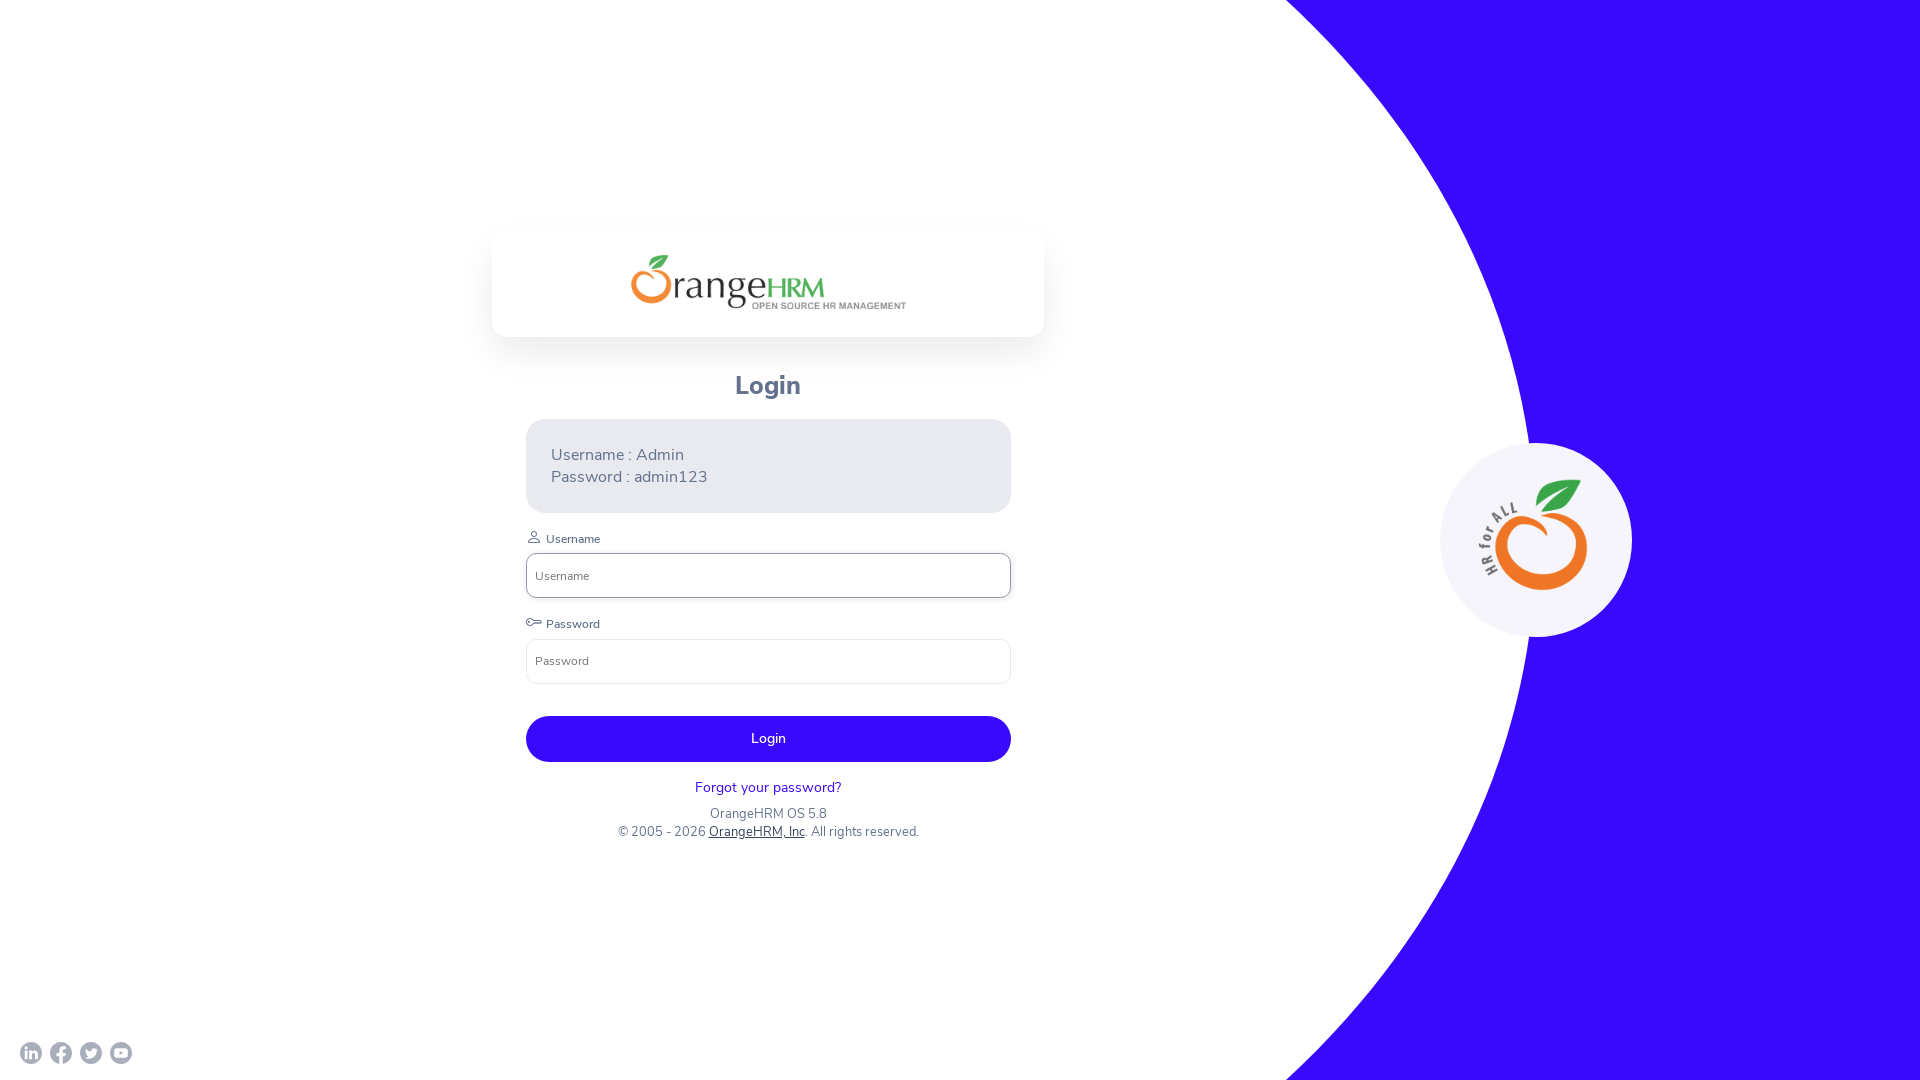

Retrieved current URL: https://opensource-demo.orangehrmlive.com/web/index.php/auth/login
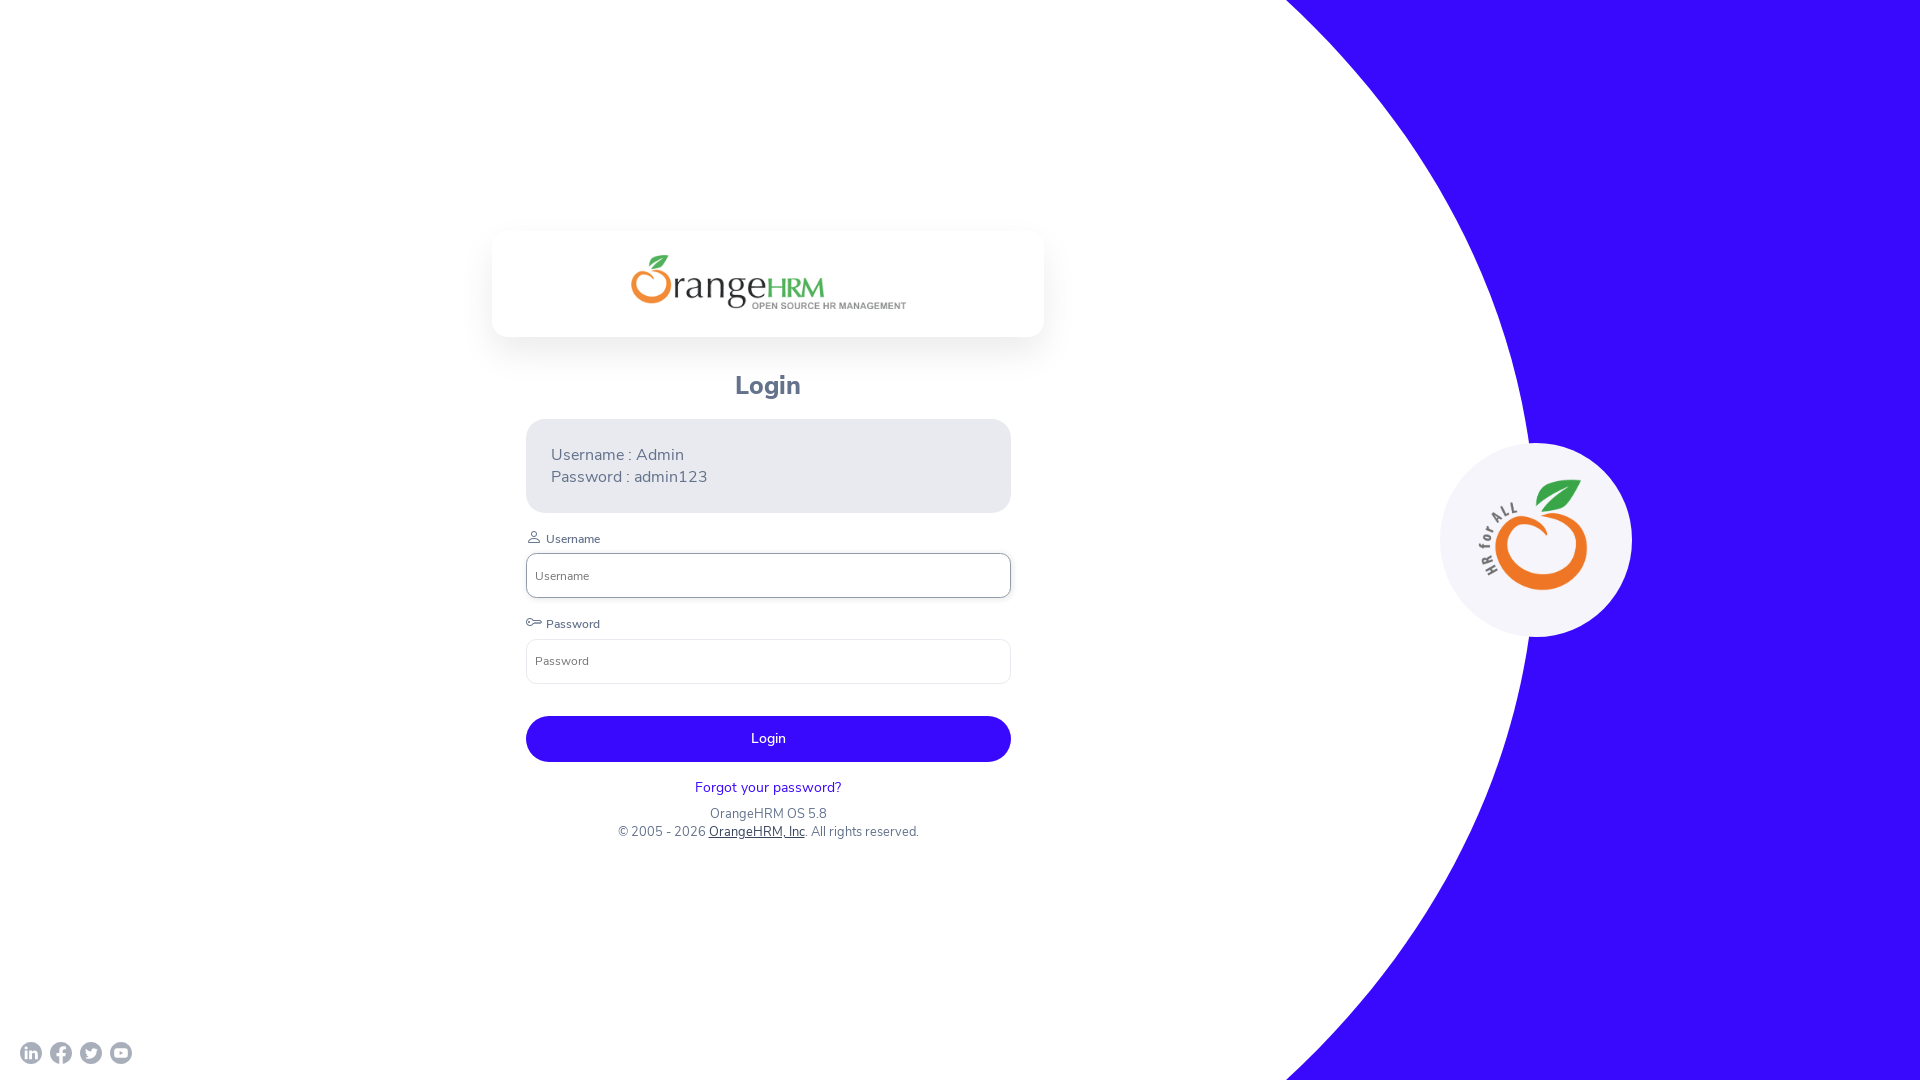

Retrieved page source
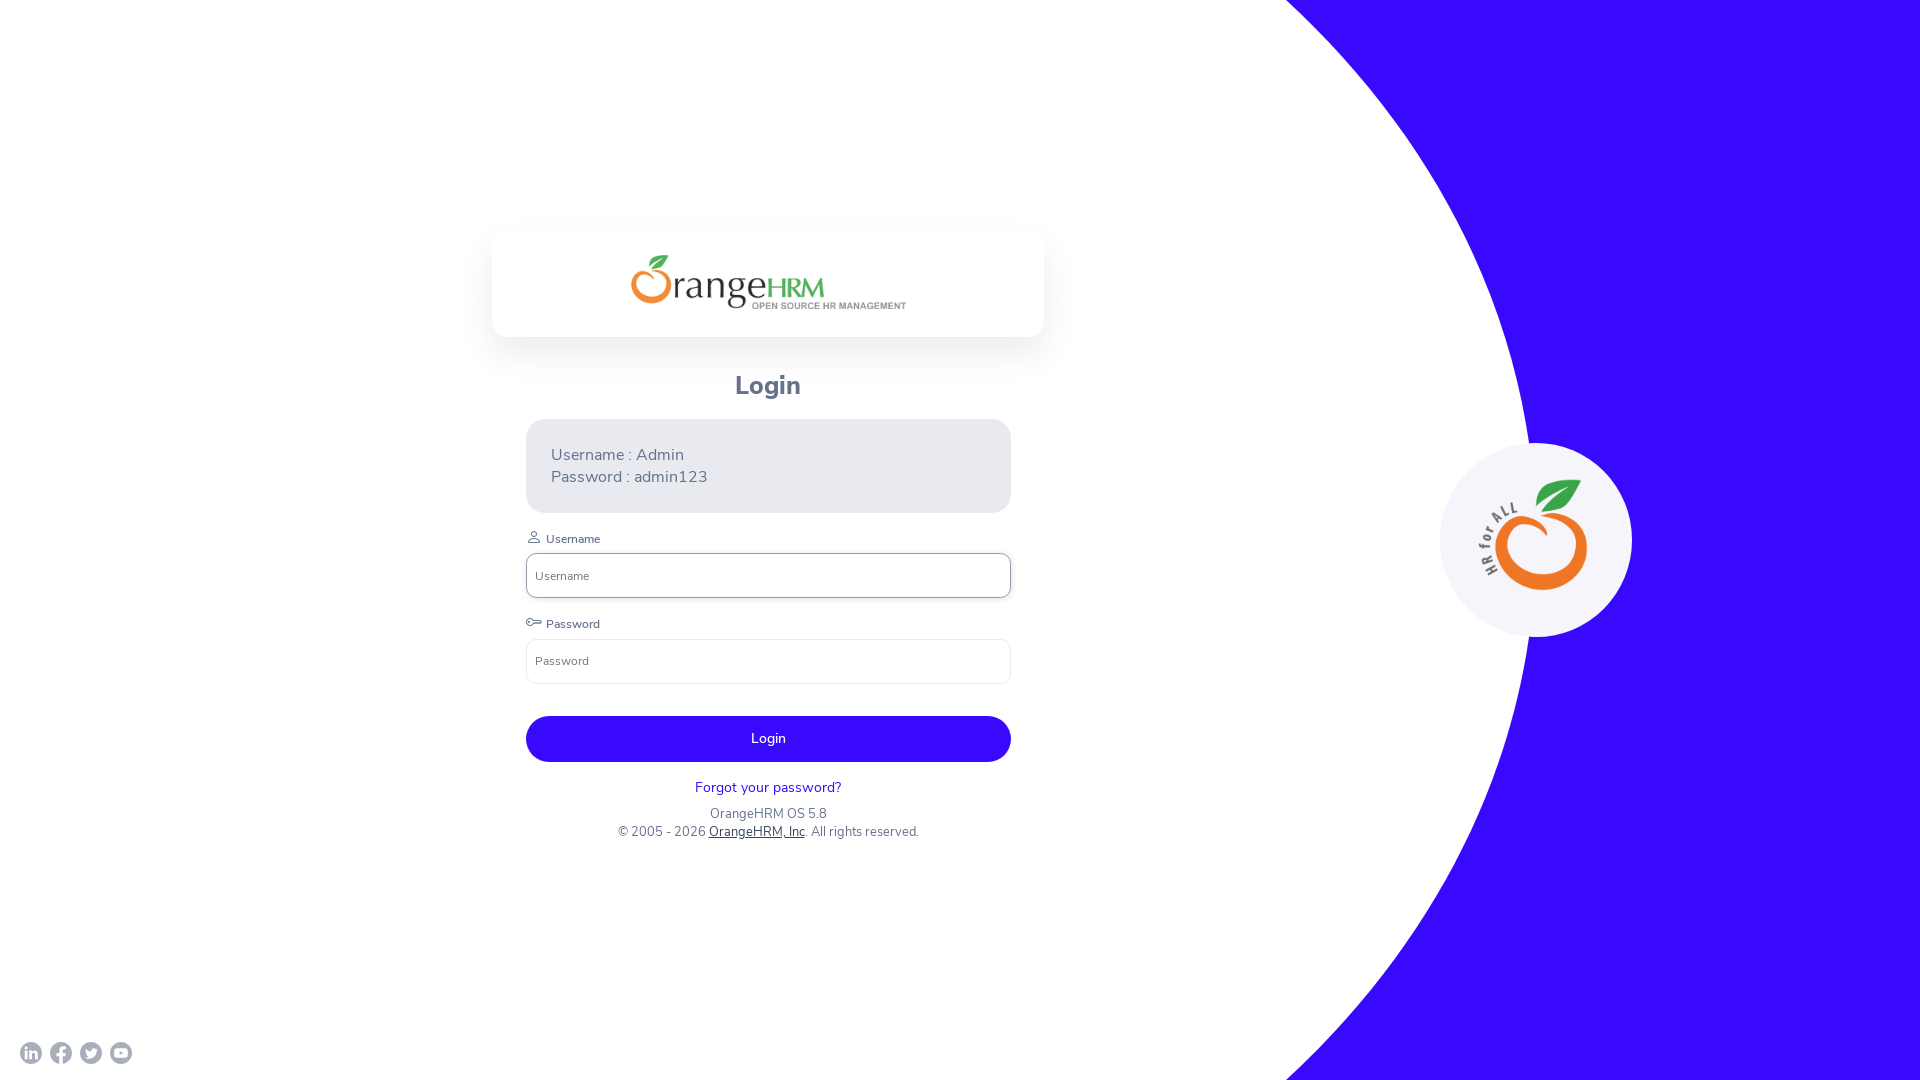

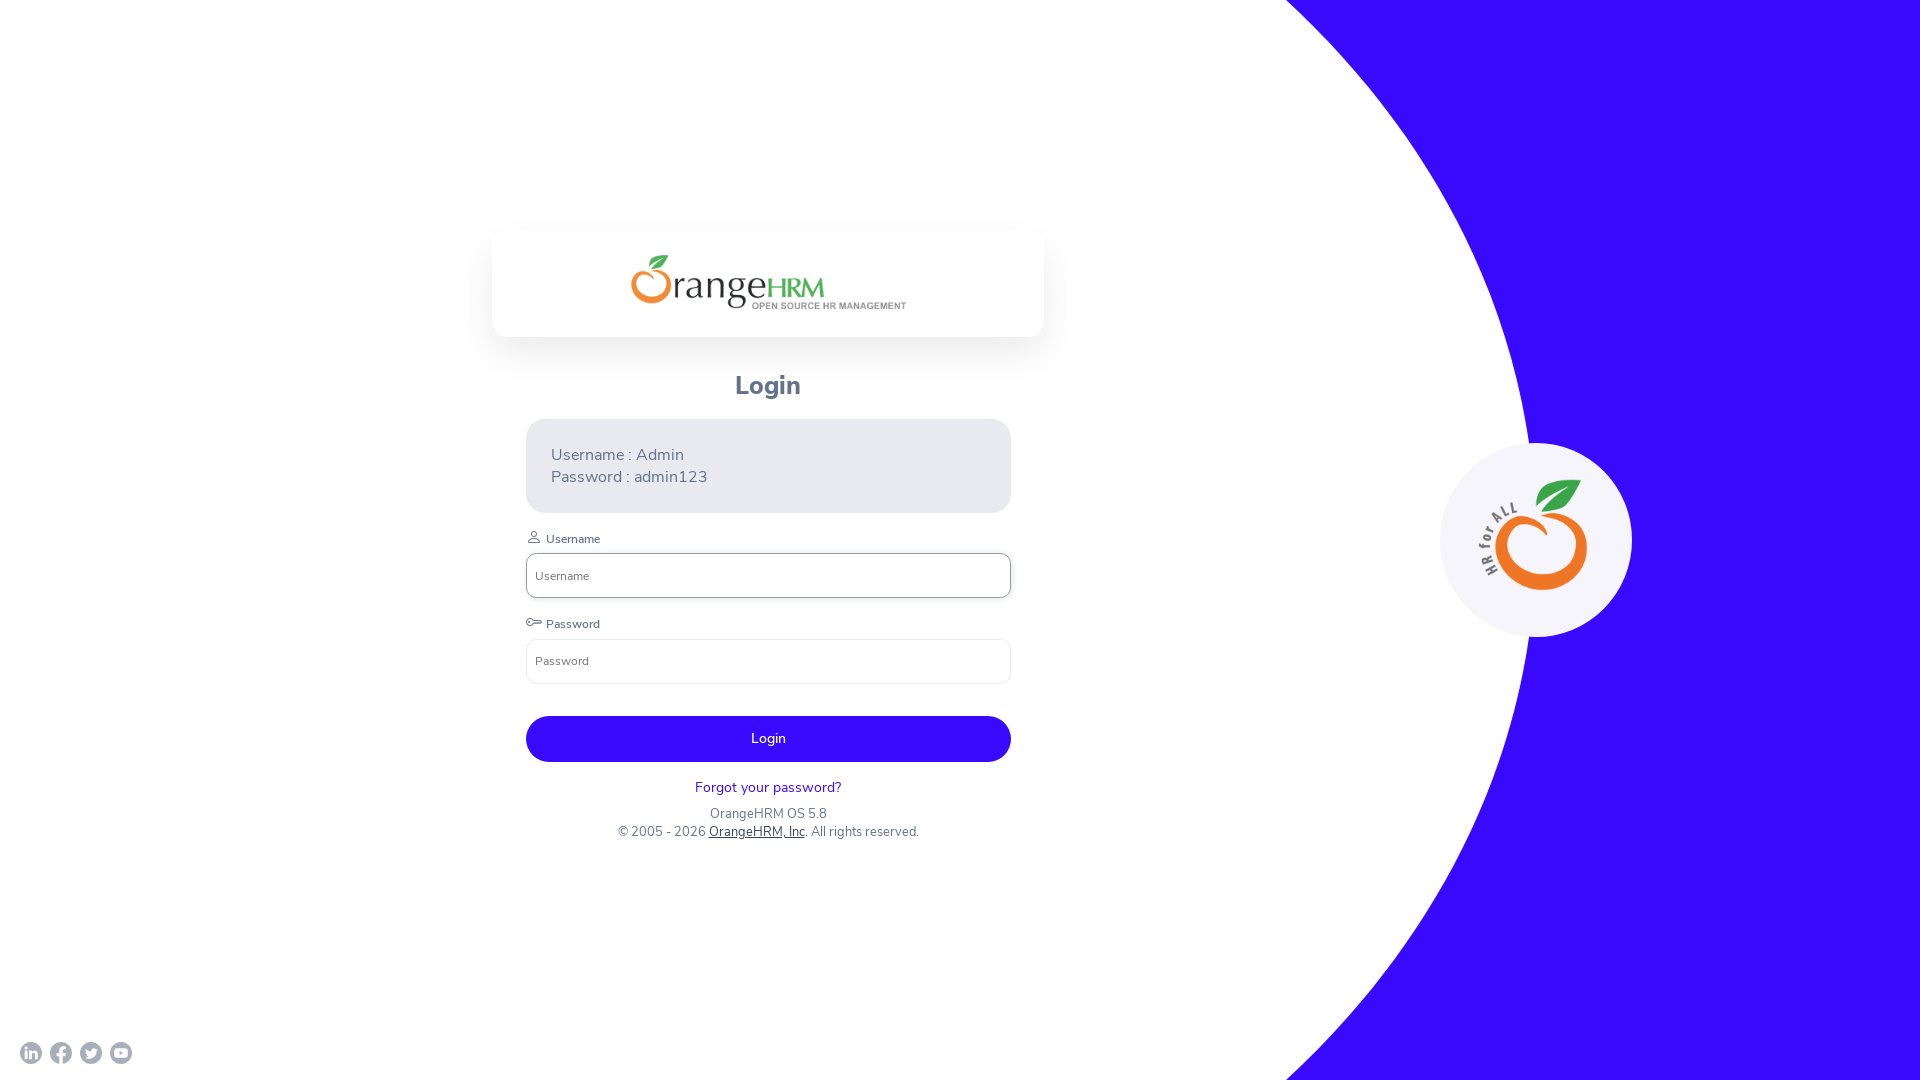